Tests various link types on DemoQA links page by clicking each link including simple links, dynamic links, and API response links (created, no-content, moved, bad-request, unauthorized, forbidden, not-found).

Starting URL: https://demoqa.com/links

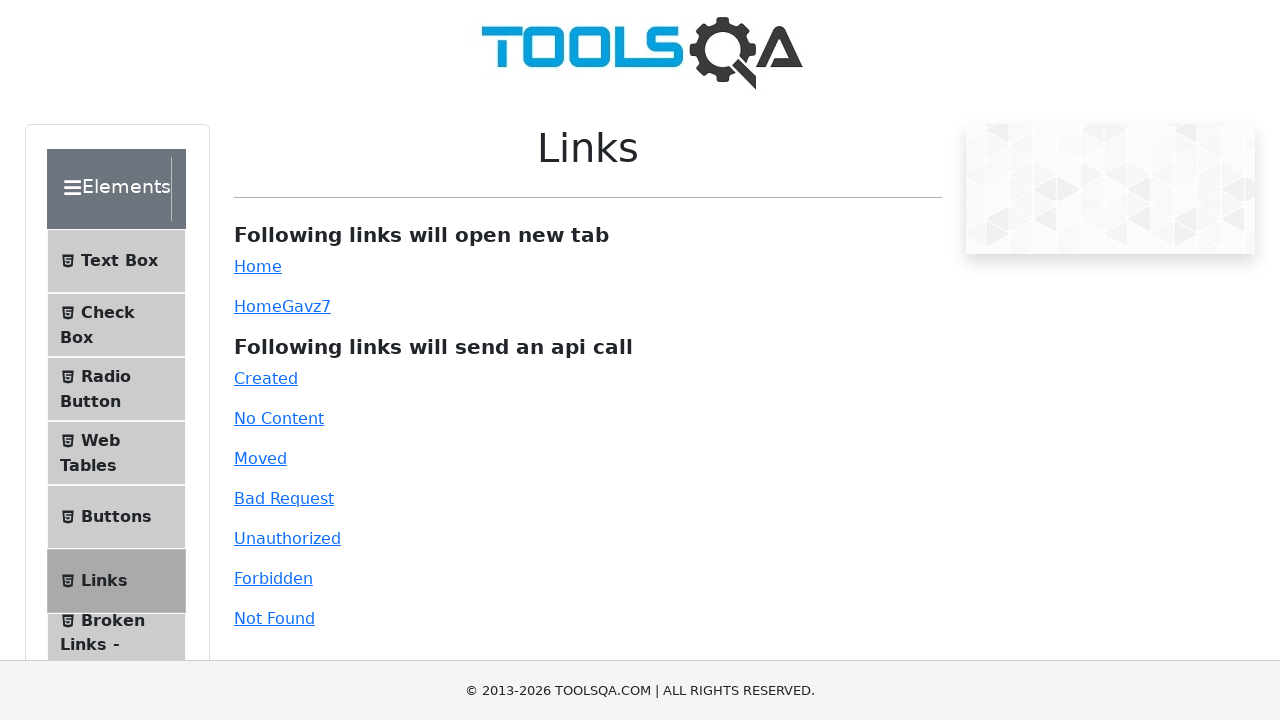

Clicked the simple Home link at (258, 266) on #simpleLink
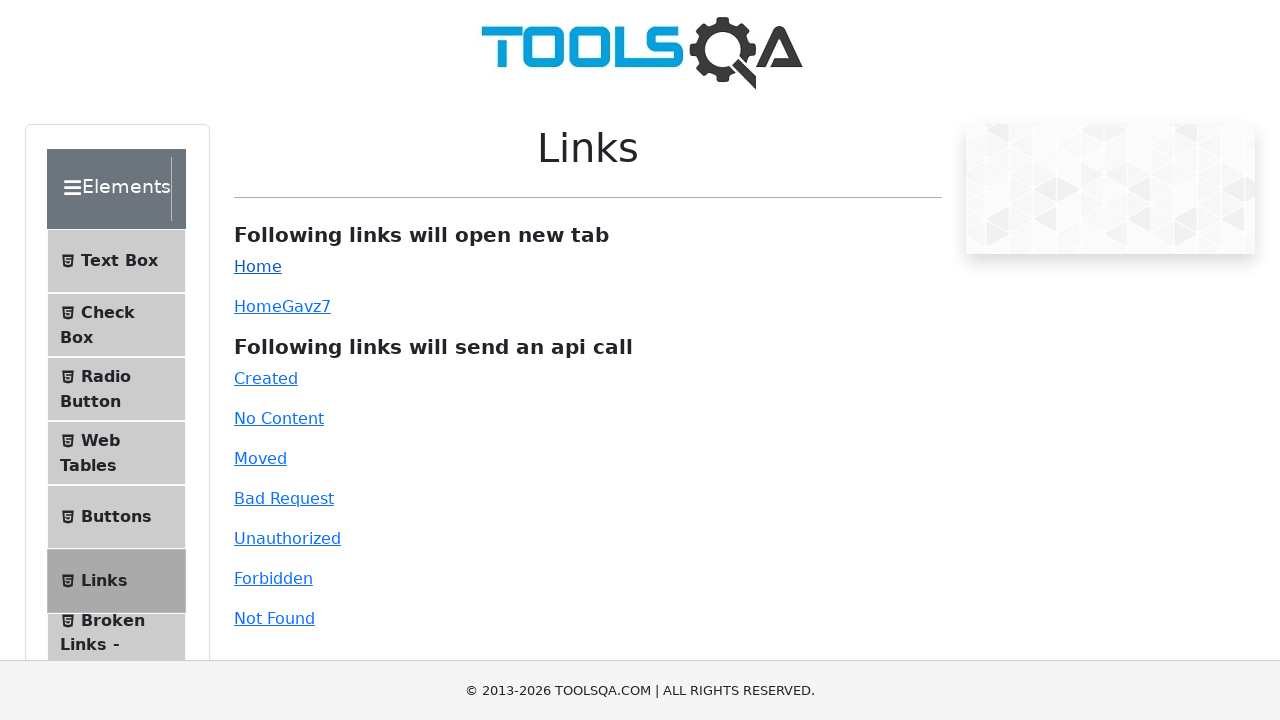

Clicked the dynamic Home link at (258, 306) on #dynamicLink
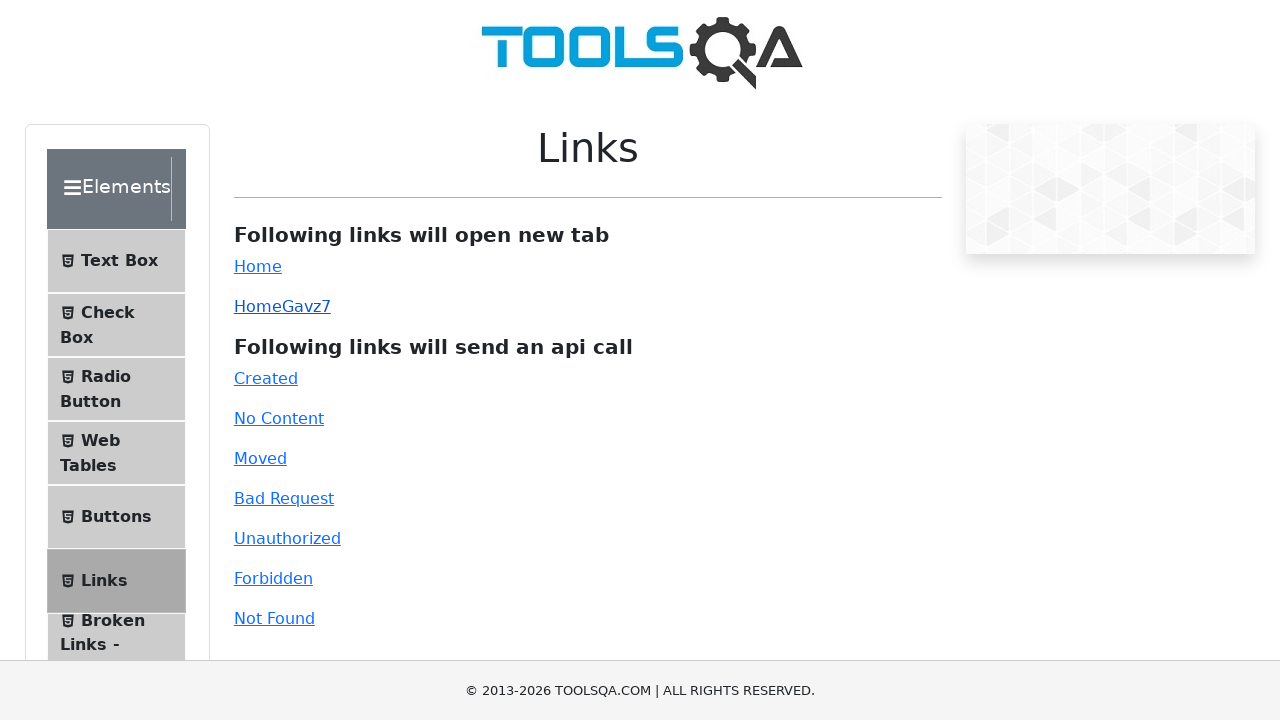

Clicked the Created link (API 201 response) at (266, 378) on #created
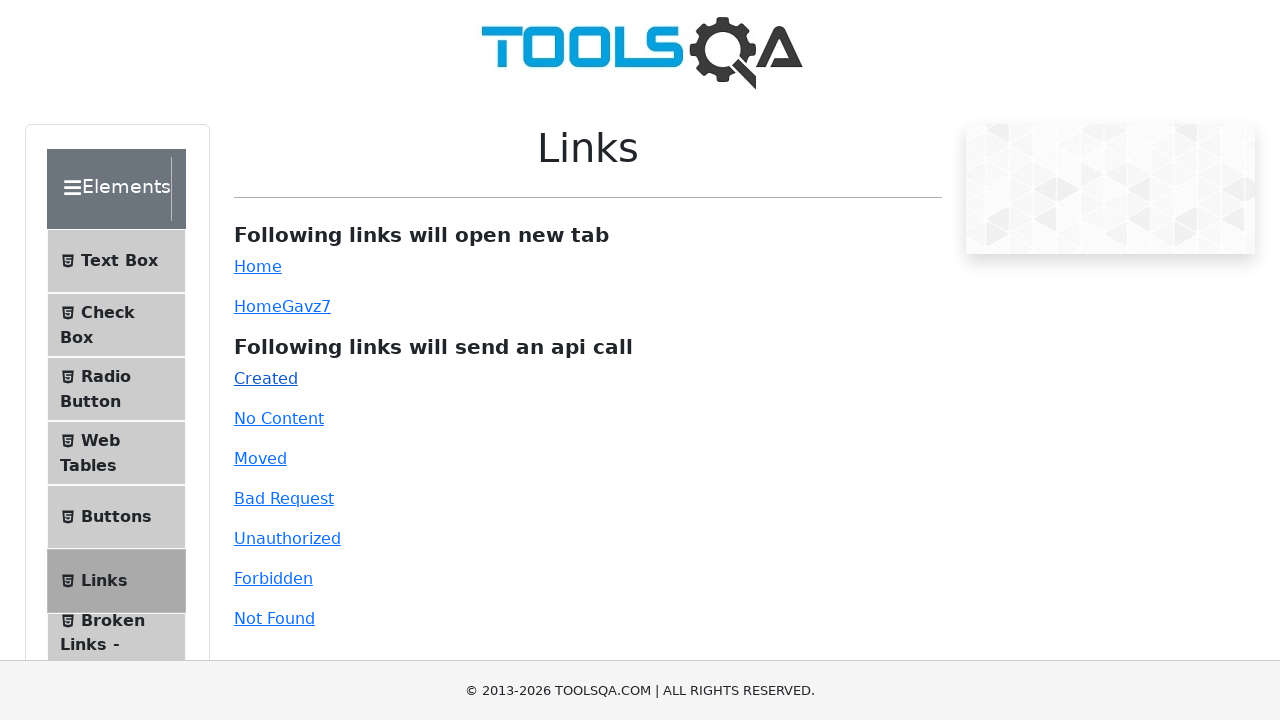

Clicked the No Content link (API 204 response) at (279, 418) on #no-content
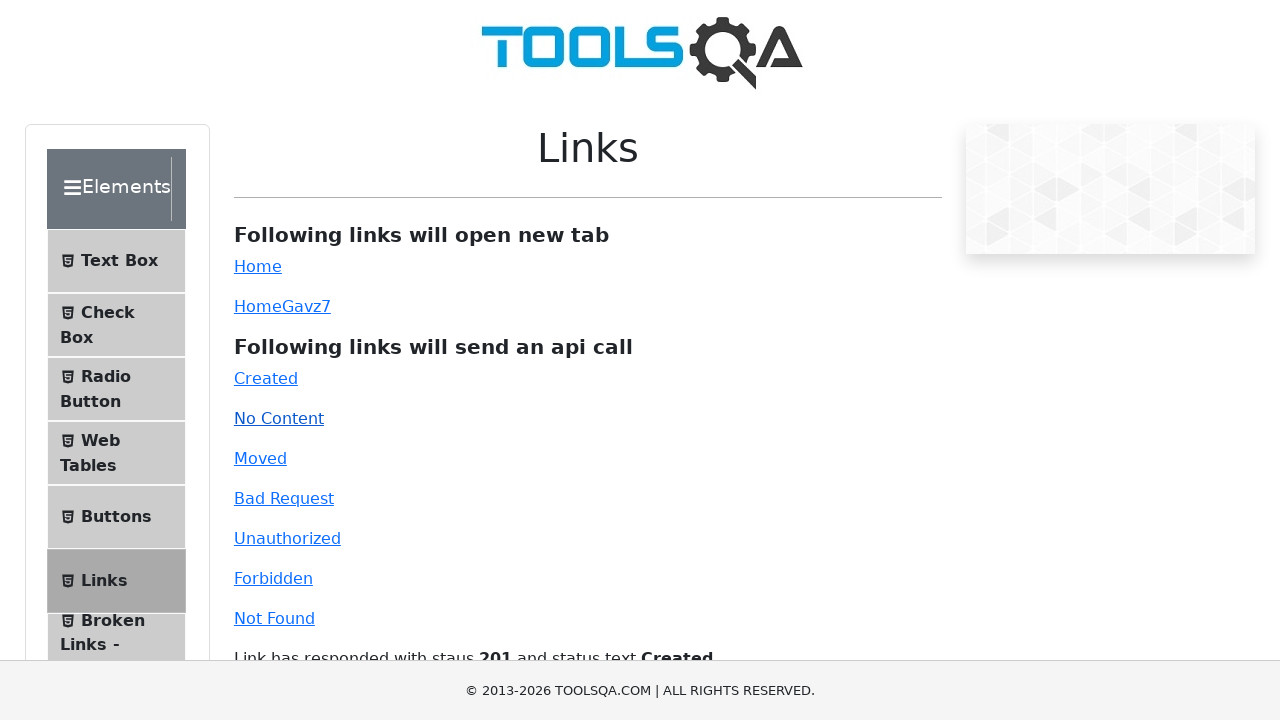

Clicked the Moved link (API 301 response) at (260, 458) on #moved
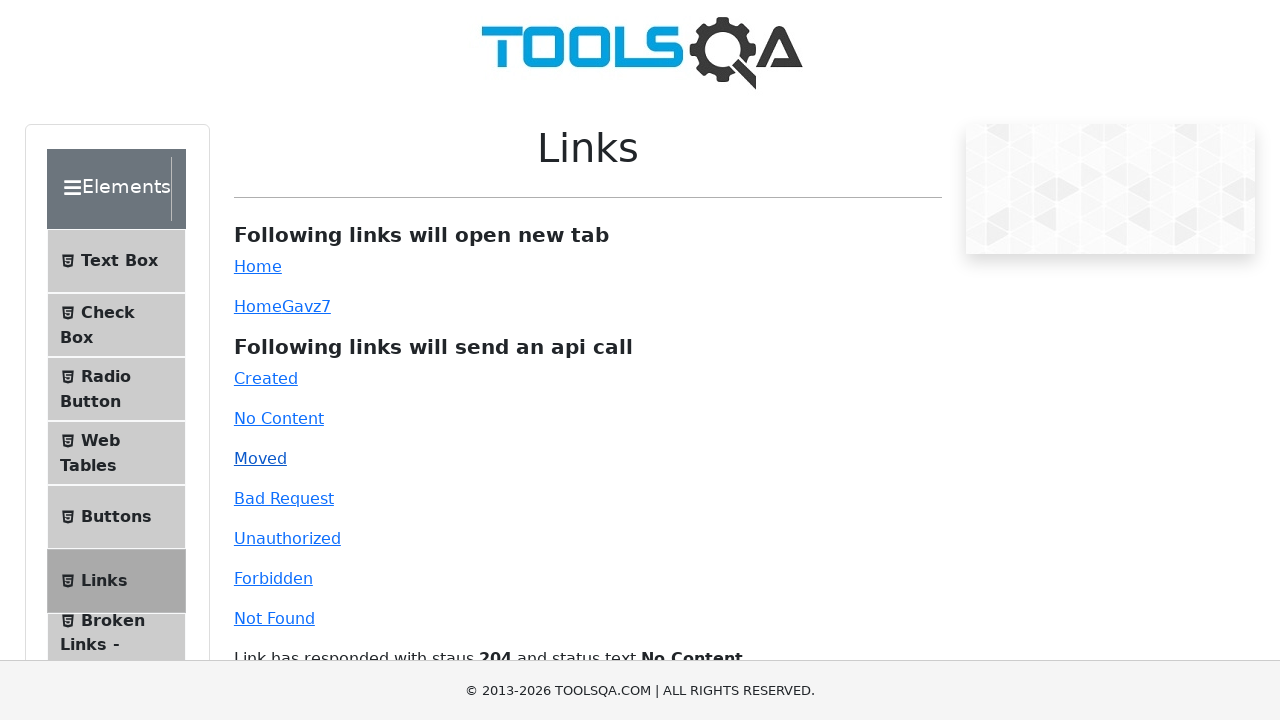

Clicked the Bad Request link (API 400 response) at (284, 498) on #bad-request
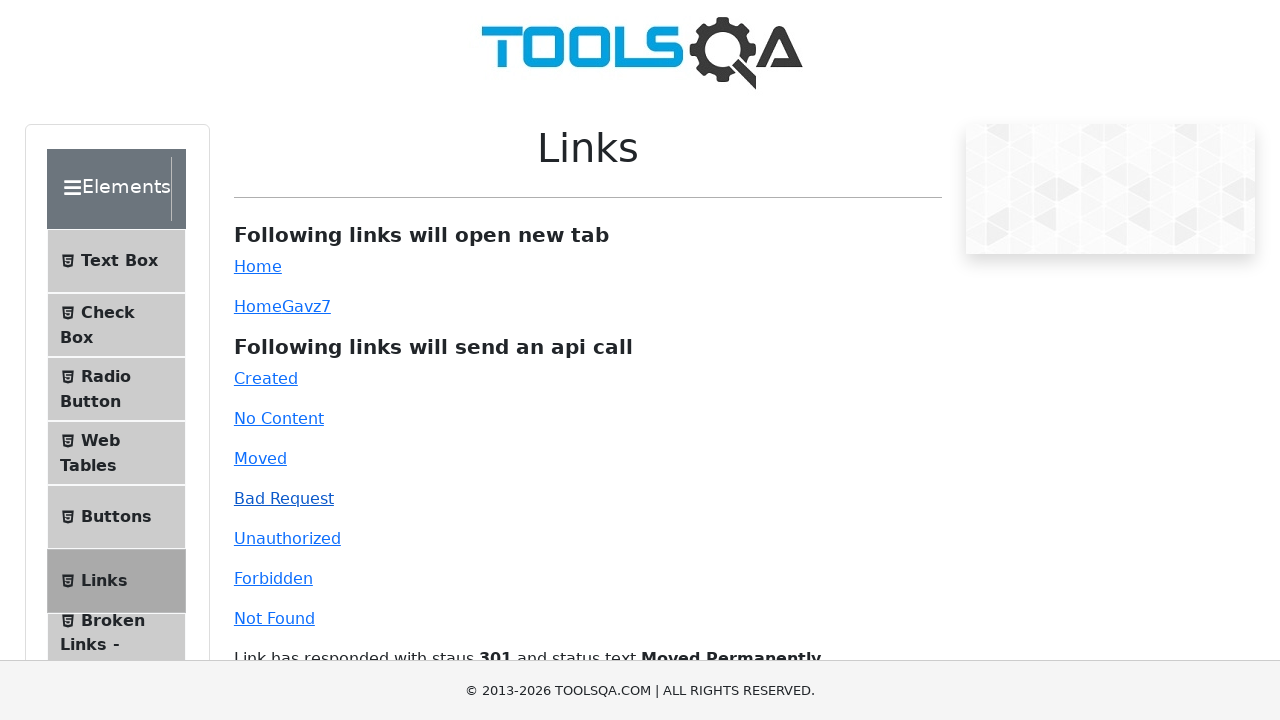

Clicked the Unauthorized link (API 401 response) at (287, 538) on #unauthorized
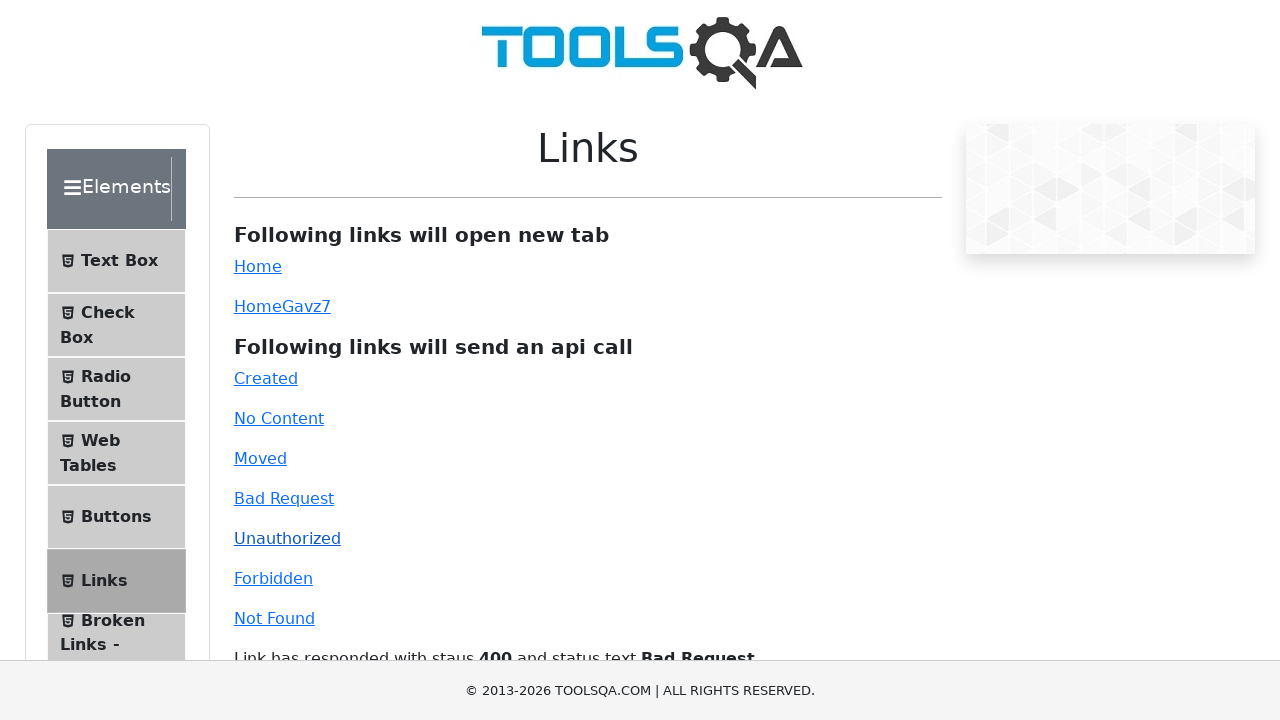

Clicked the Forbidden link (API 403 response) at (273, 578) on #forbidden
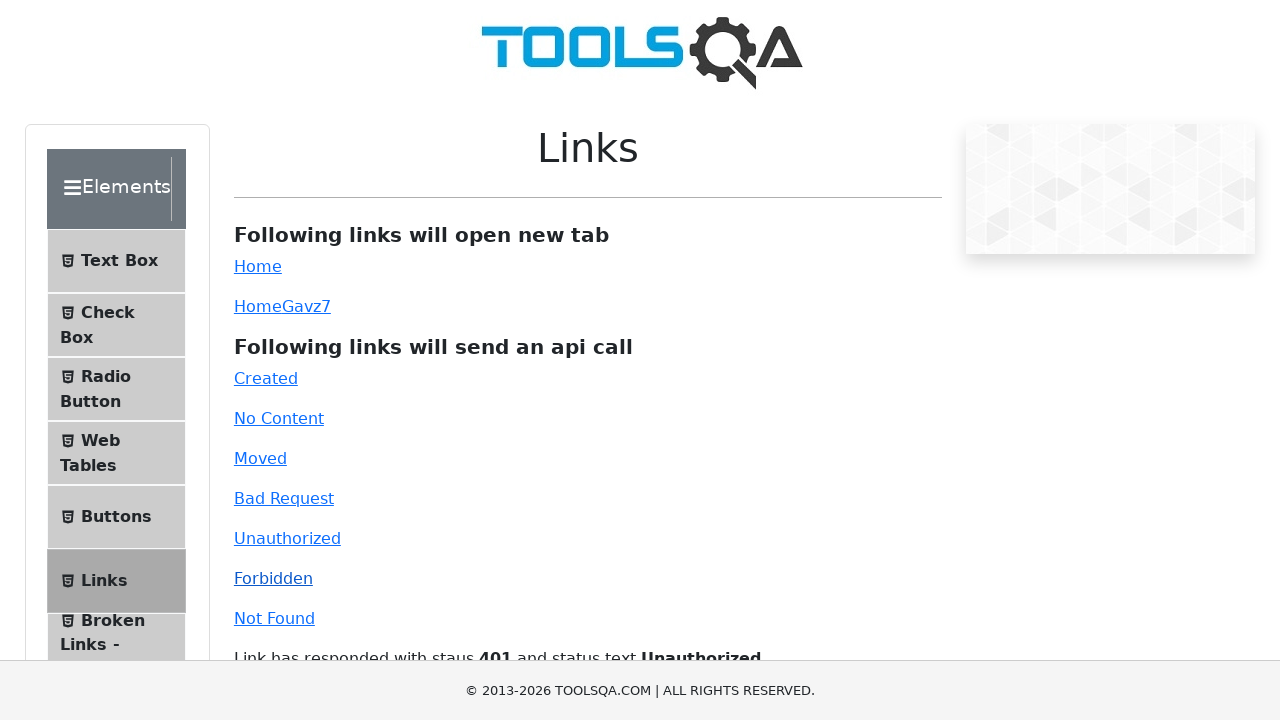

Clicked the Not Found link (API 404 response) at (274, 618) on #invalid-url
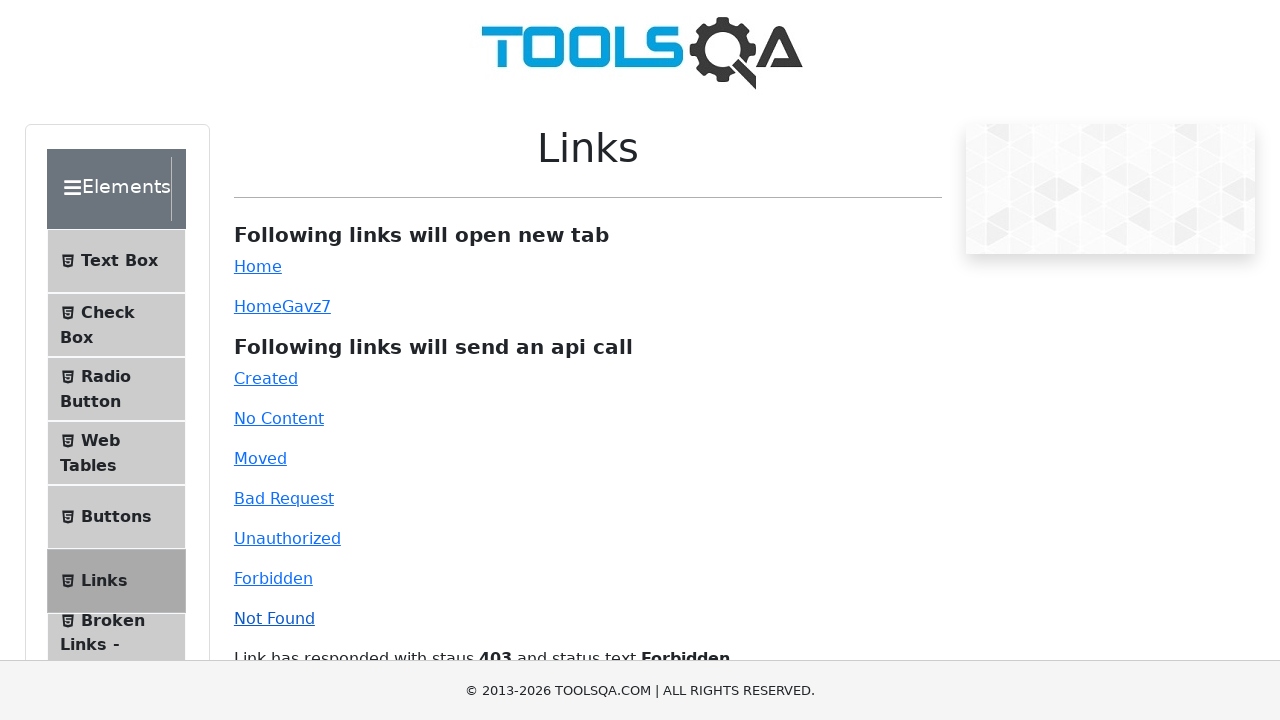

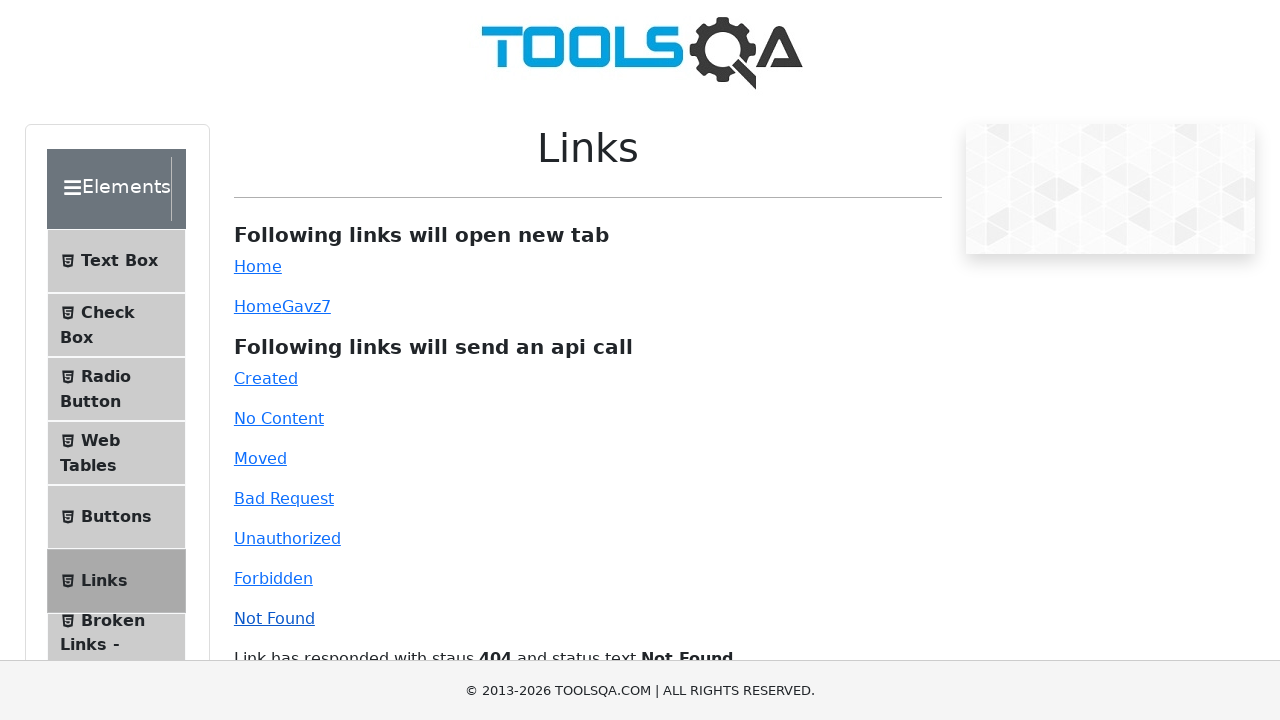